Tests a JavaScript confirmation dialog by clicking a button to trigger it, dismissing (canceling) the confirmation, and verifying the result message shows "Cancel".

Starting URL: http://the-internet.herokuapp.com/javascript_alerts

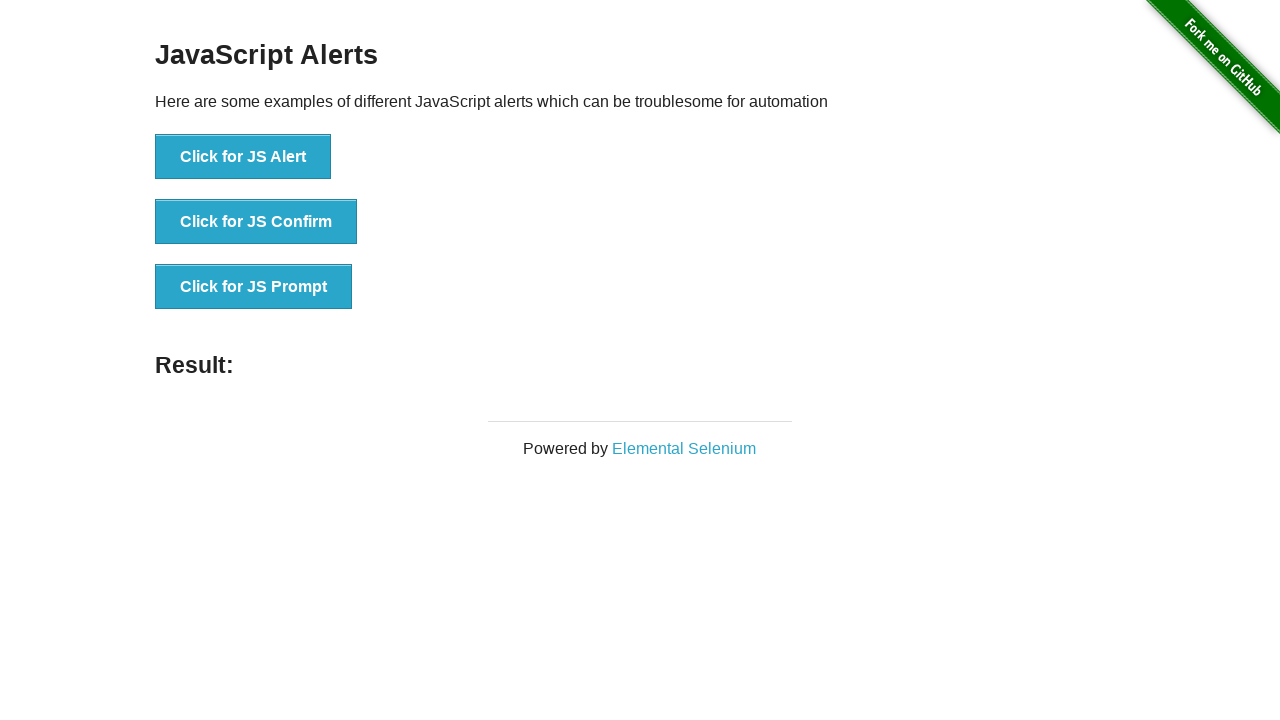

Set up dialog handler to dismiss confirmation dialogs
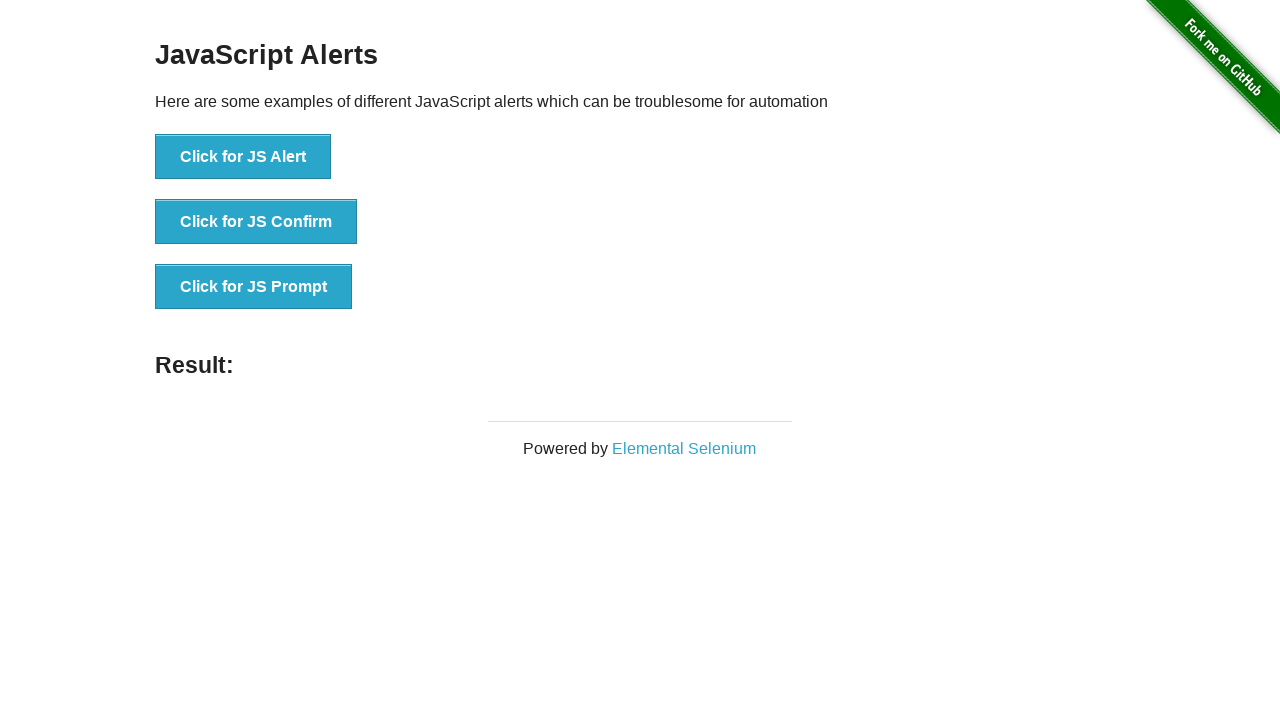

Clicked button to trigger JavaScript confirmation dialog at (256, 222) on button[onclick='jsConfirm()']
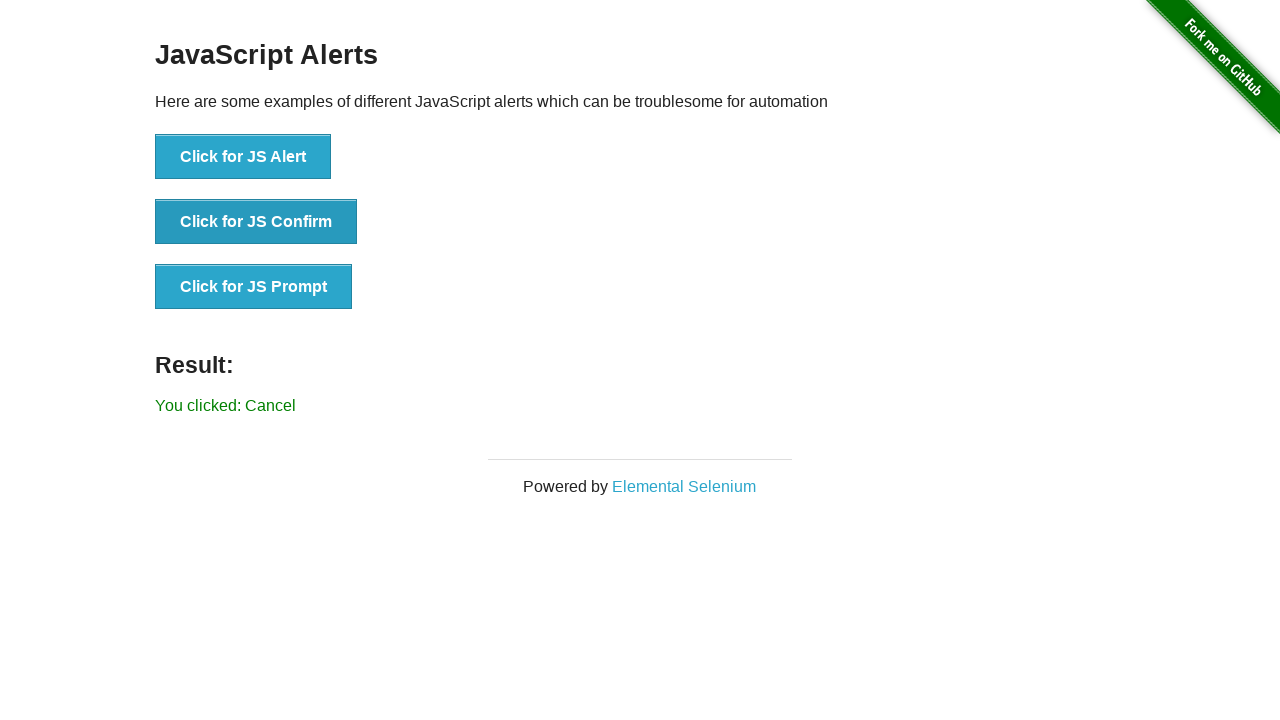

Result message element loaded
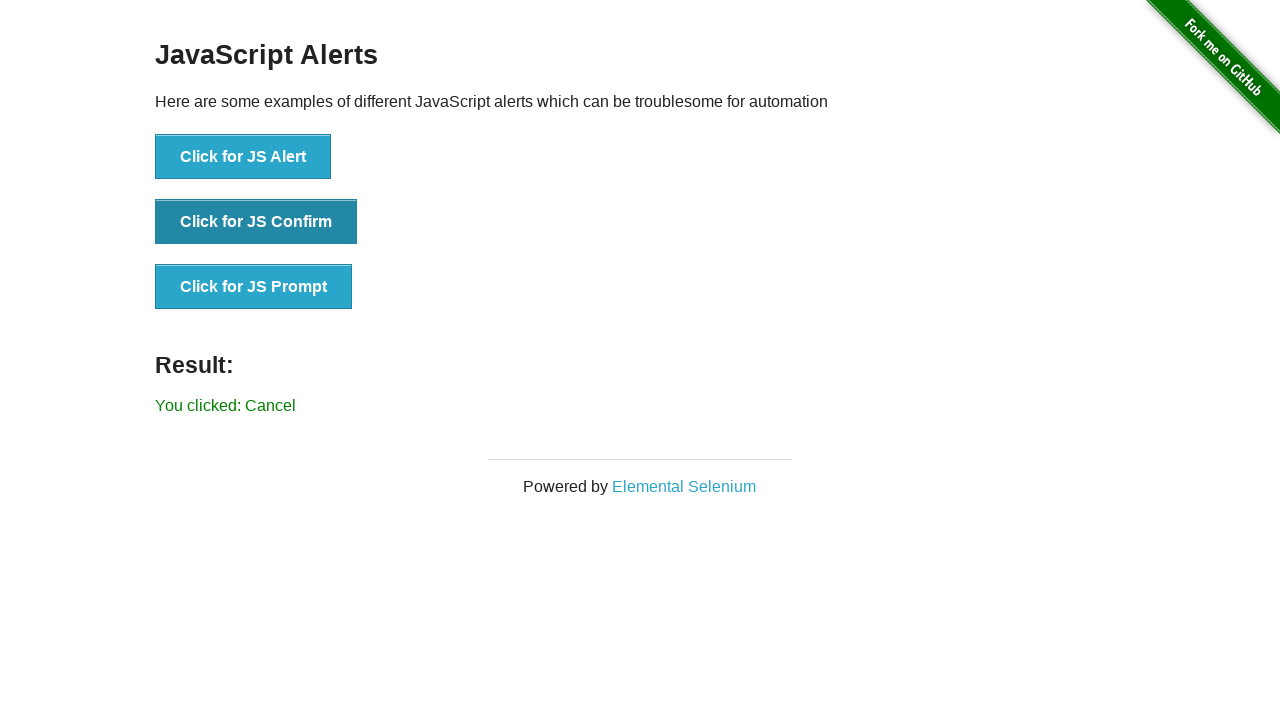

Retrieved result text from page
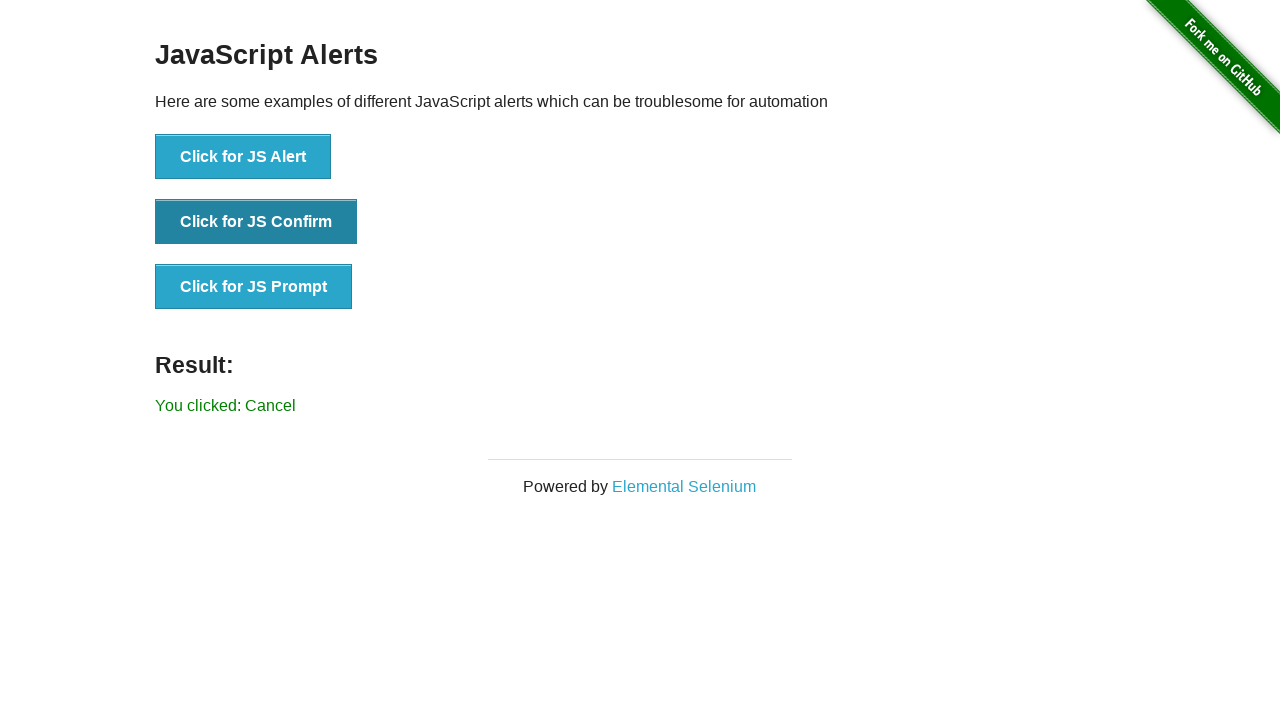

Verified result text is 'You clicked: Cancel'
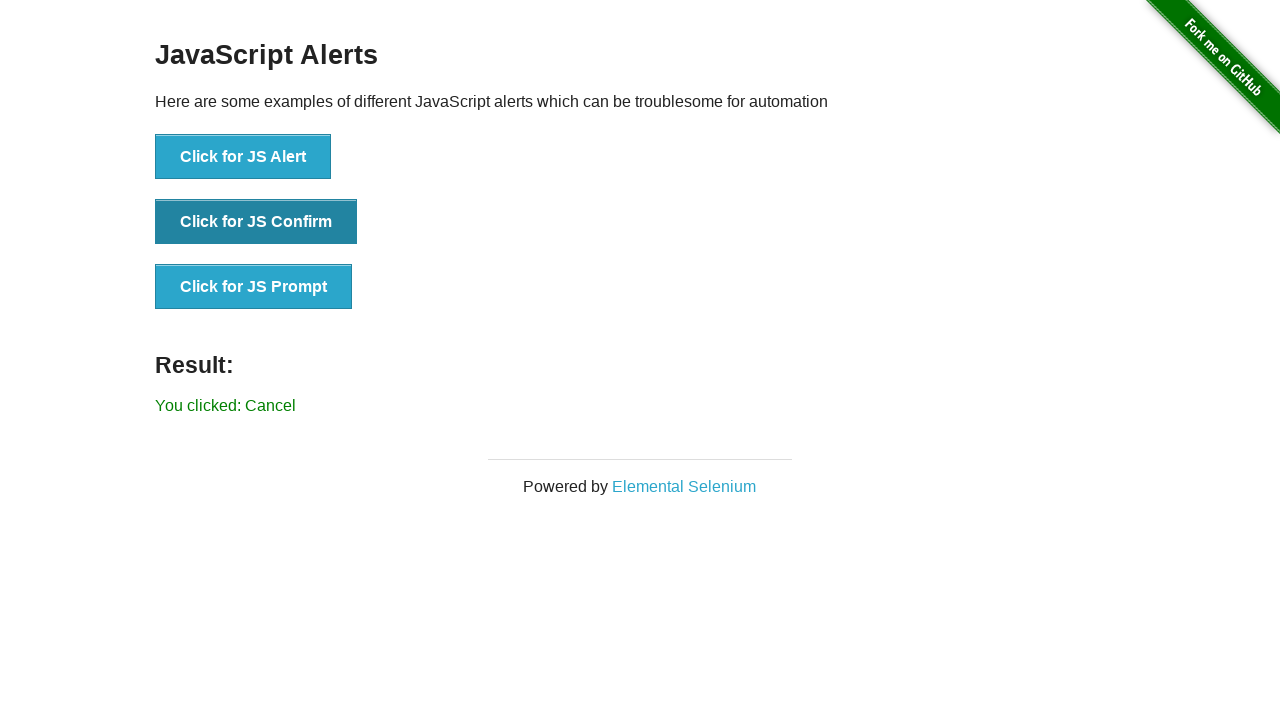

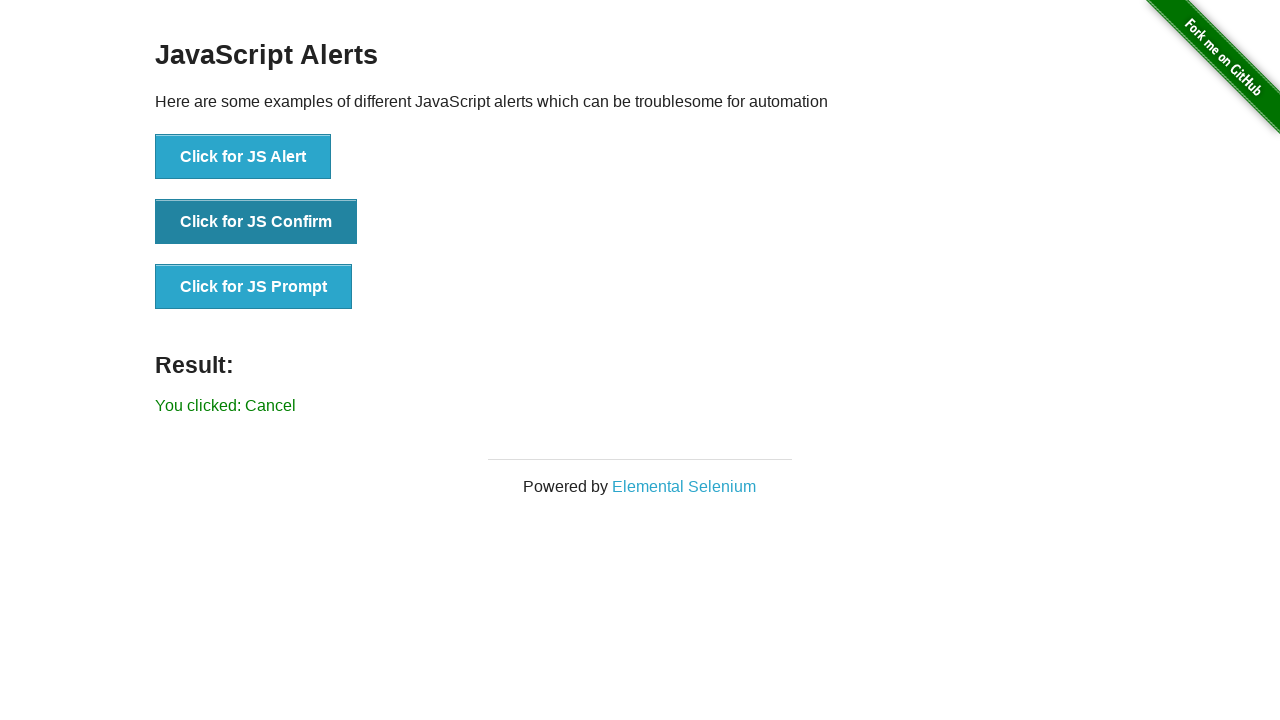